Tests dismissing a confirm dialog by clicking Cancel and verifying the result message

Starting URL: https://demoqa.com/alerts

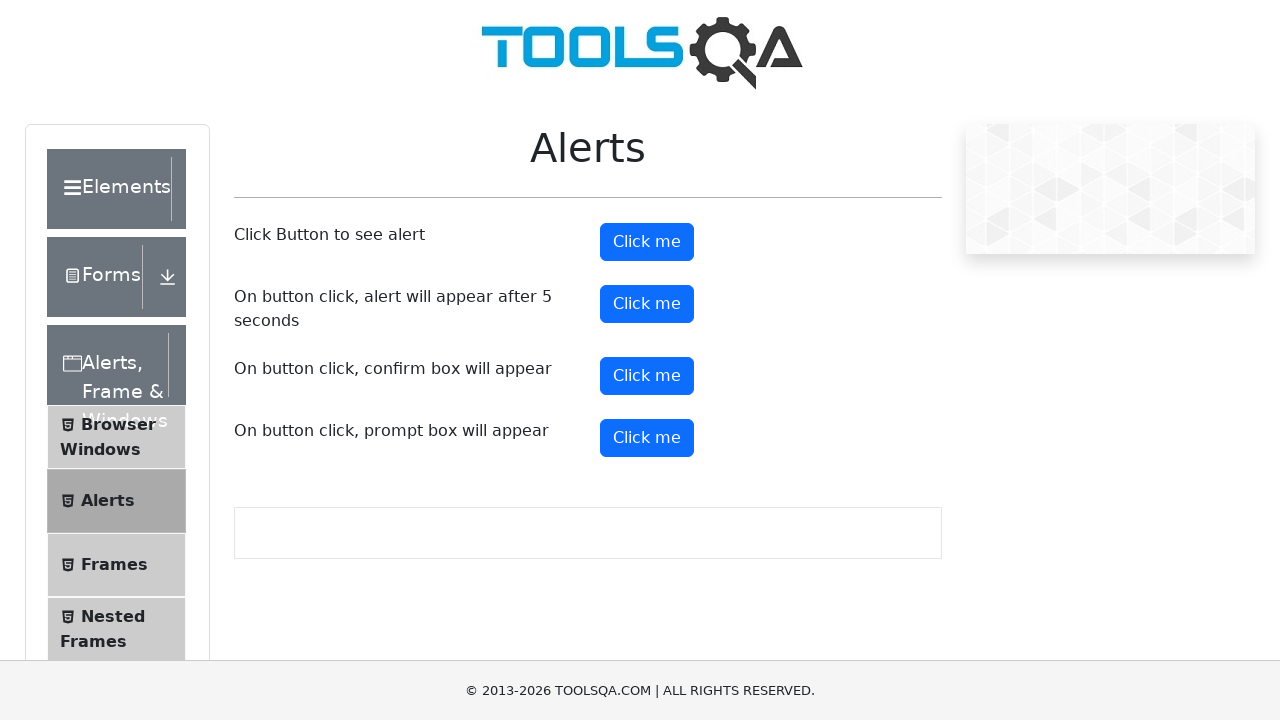

Set up dialog handler to dismiss confirm dialogs
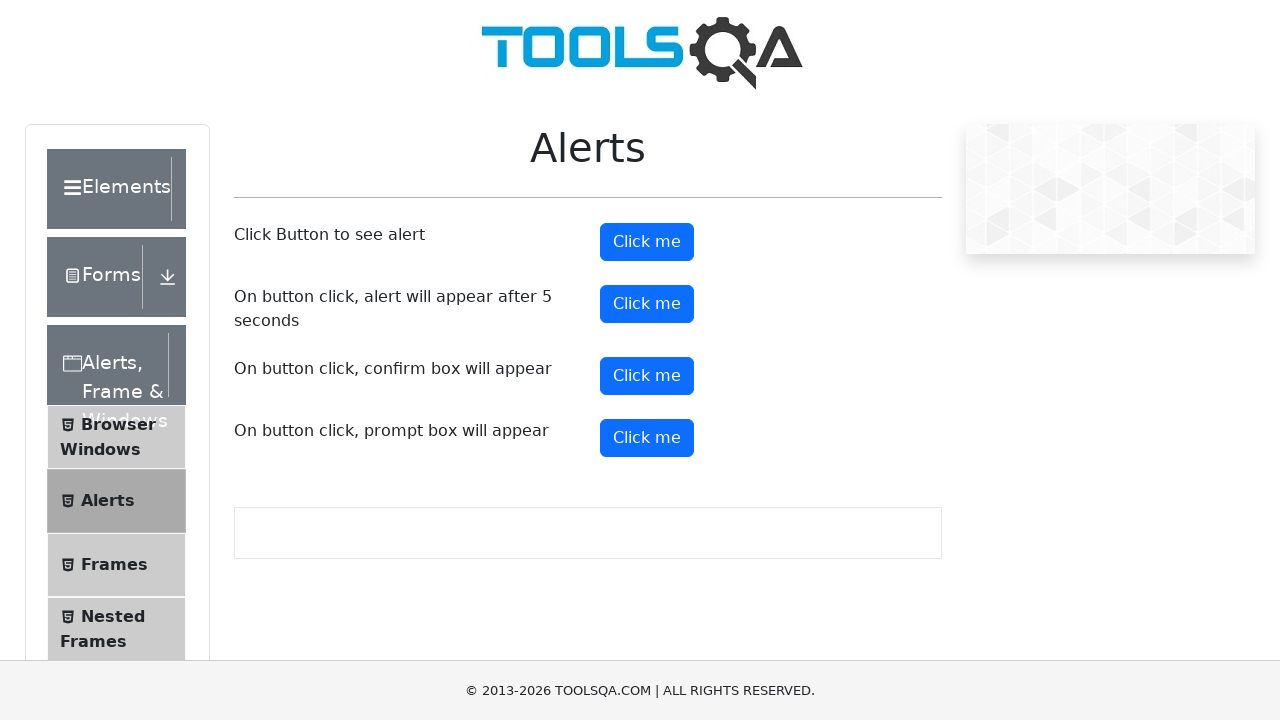

Scrolled to confirm button element
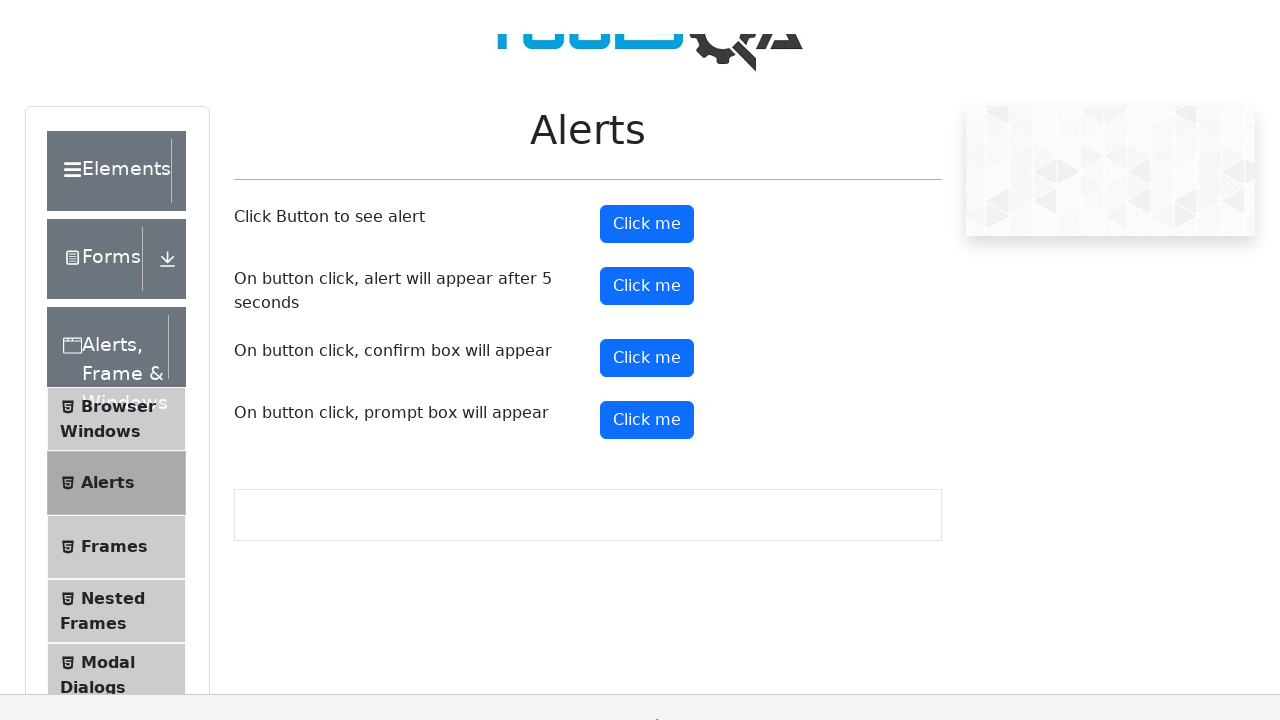

Clicked the confirm button to trigger confirm dialog at (647, 19) on #confirmButton
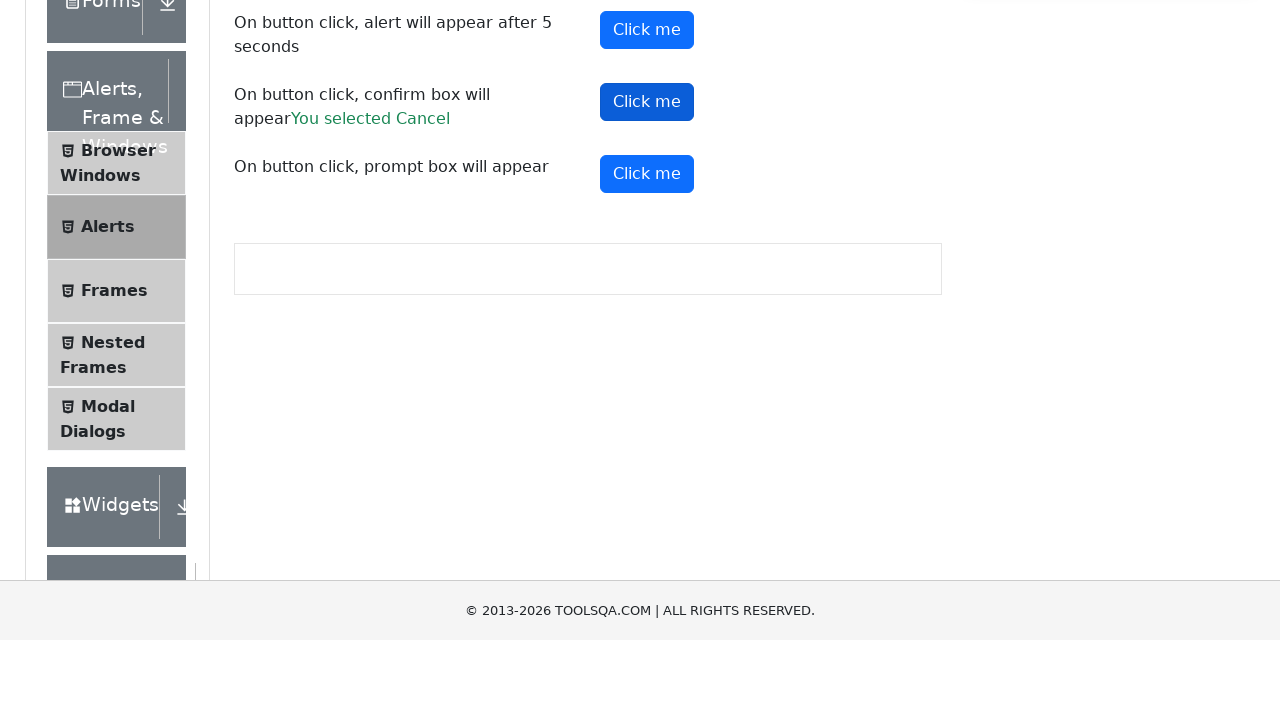

Result message appeared after dismissing confirm dialog
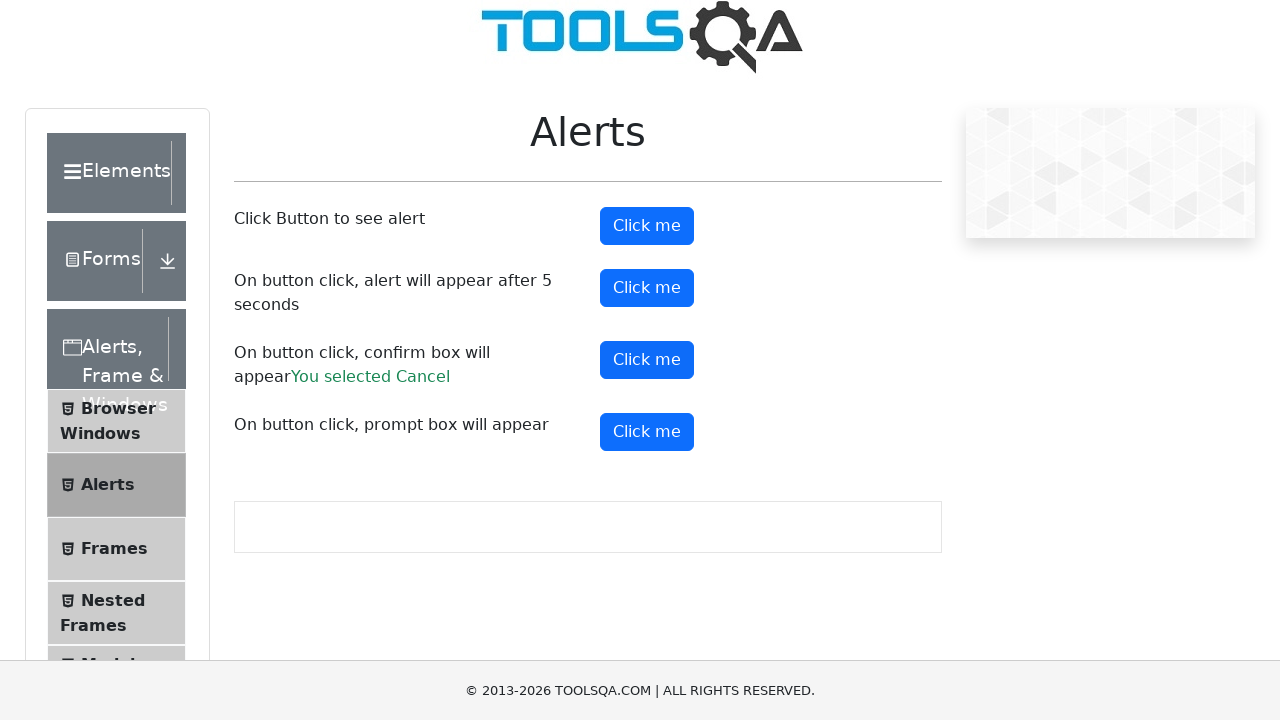

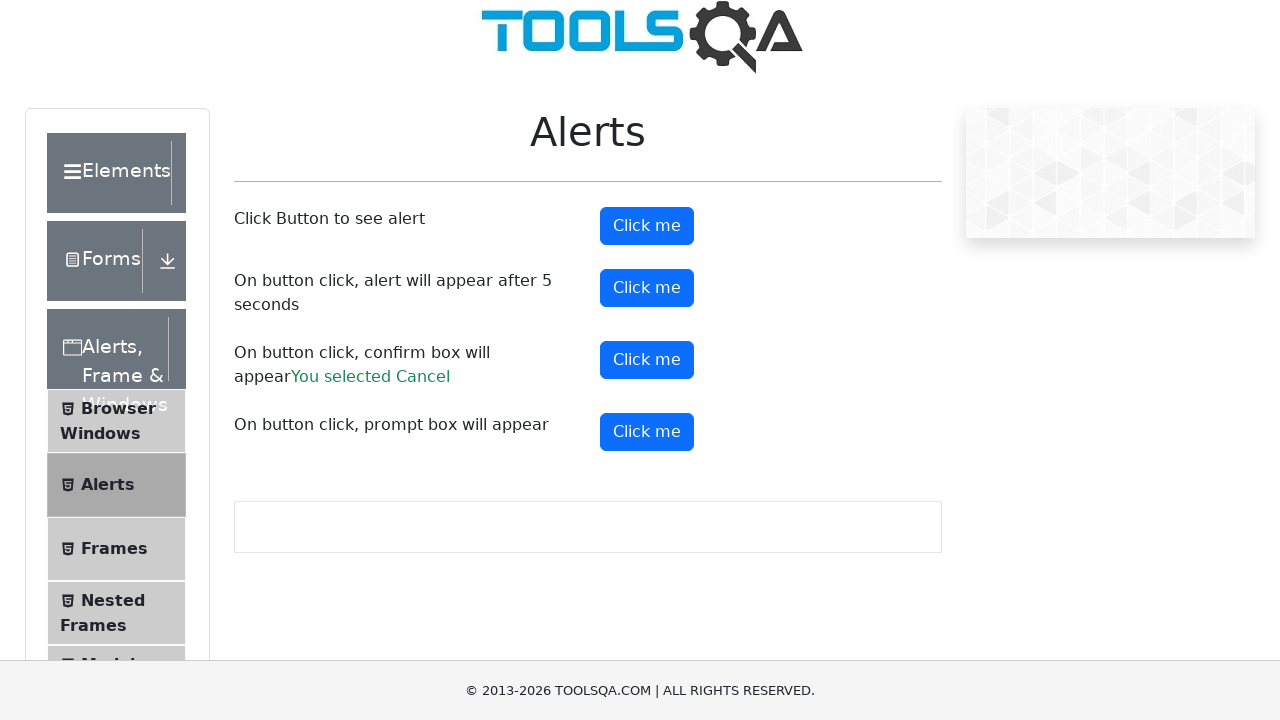